Tests Google Trends interface by filtering to show only active trends, sorting by search volume, changing pagination to 50 items per page, and opening the export menu.

Starting URL: https://trends.google.com/trending?geo=TW&hl=zh-TW

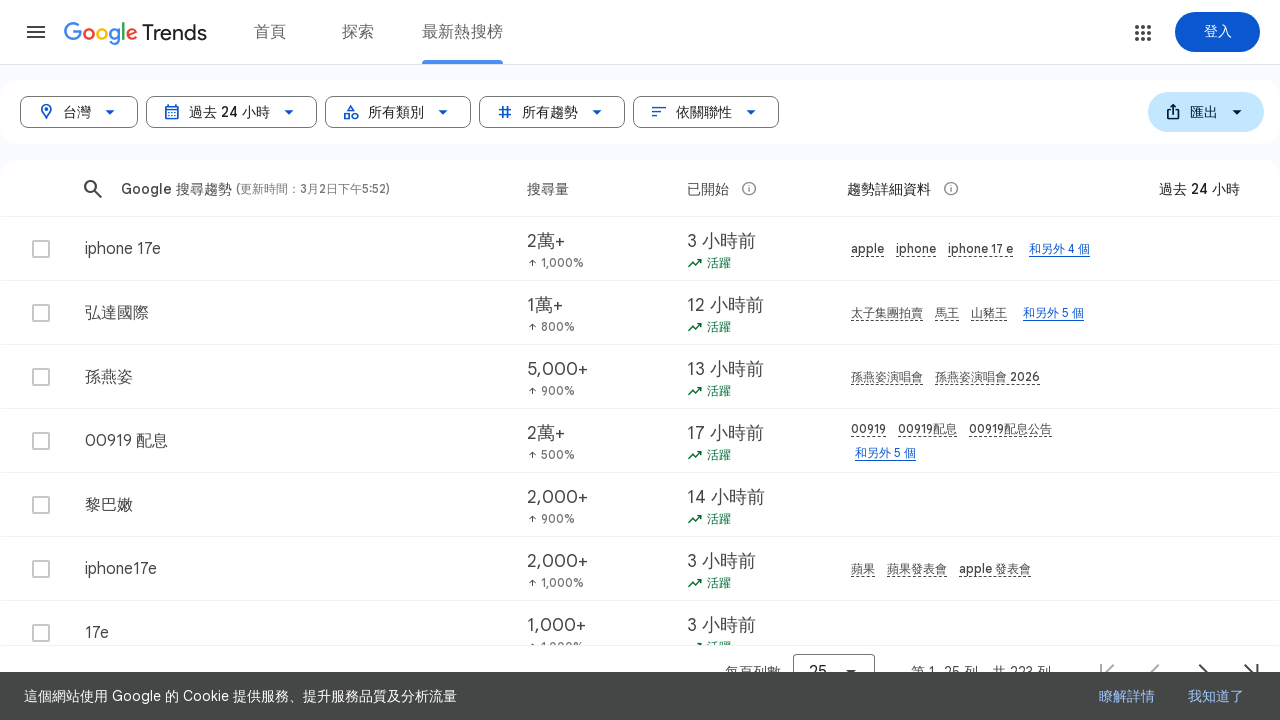

Waited for page to load (networkidle)
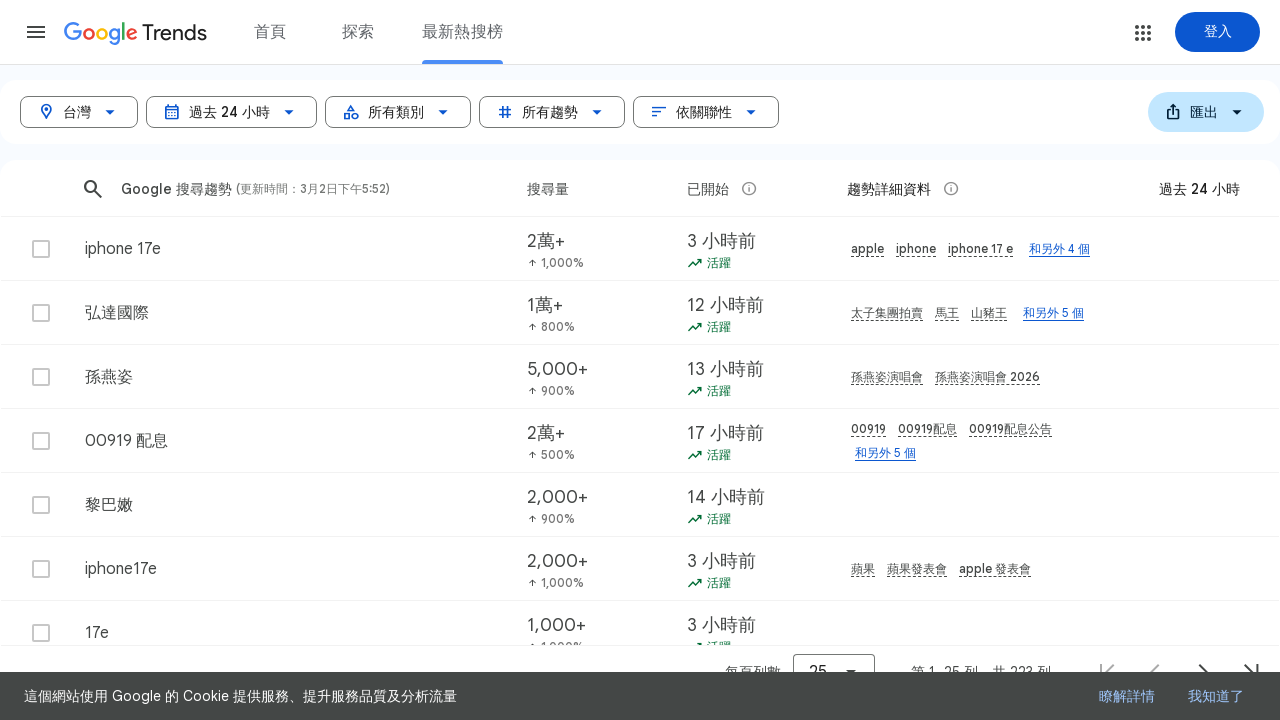

Clicked on 'Trend status' filter button at (552, 112) on internal:role=button[name=/趨勢狀態/]
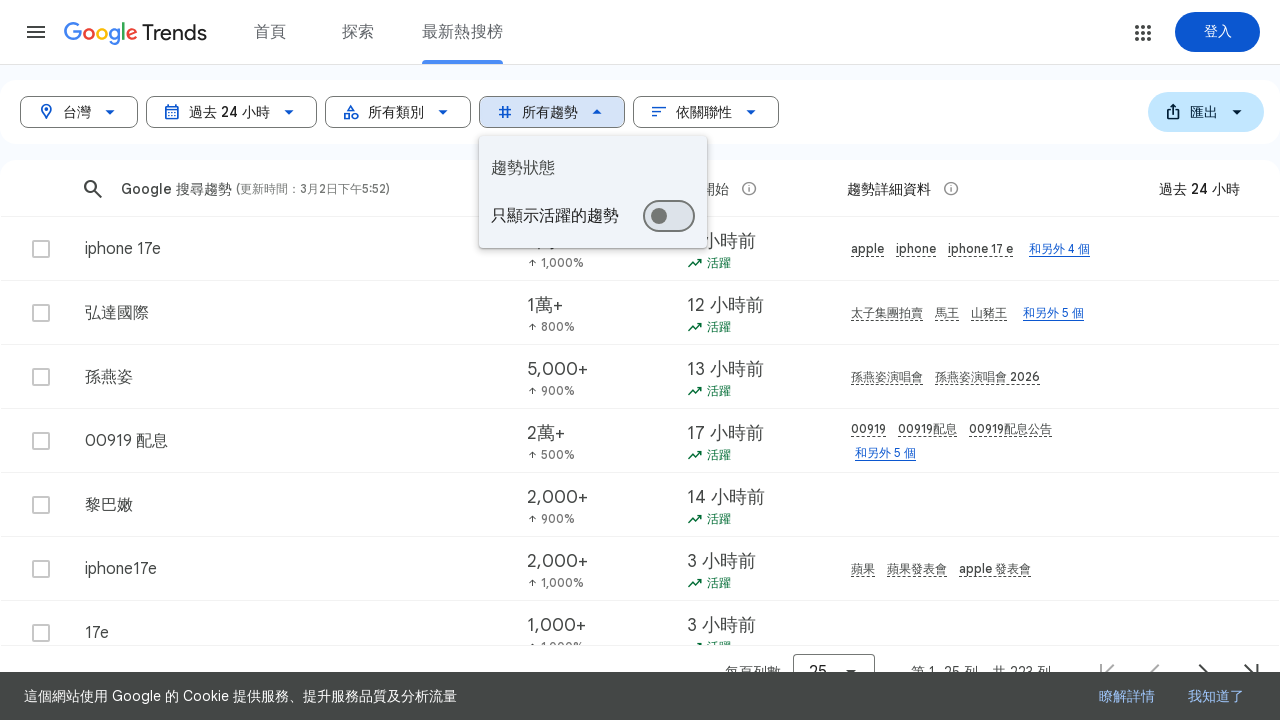

Waited 1 second for filter menu to appear
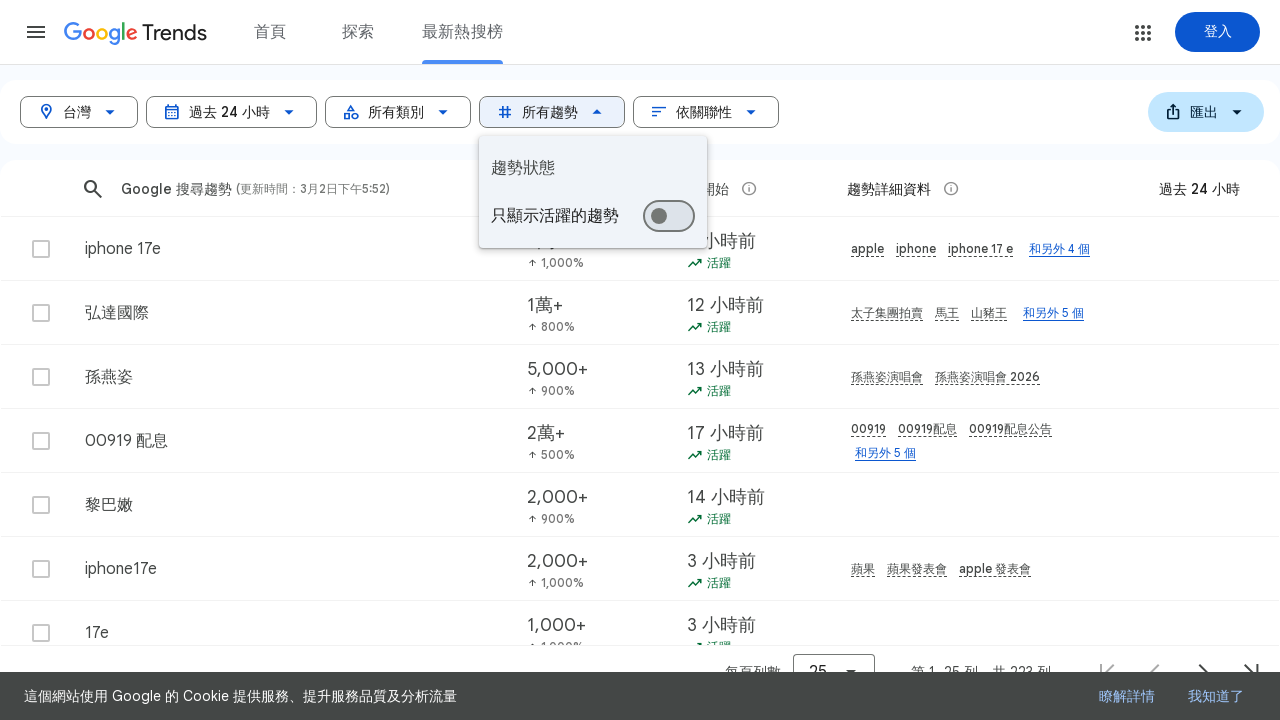

Toggled to show only active trends at (669, 216) on internal:role=switch[name="只顯示活躍的趨勢"i]
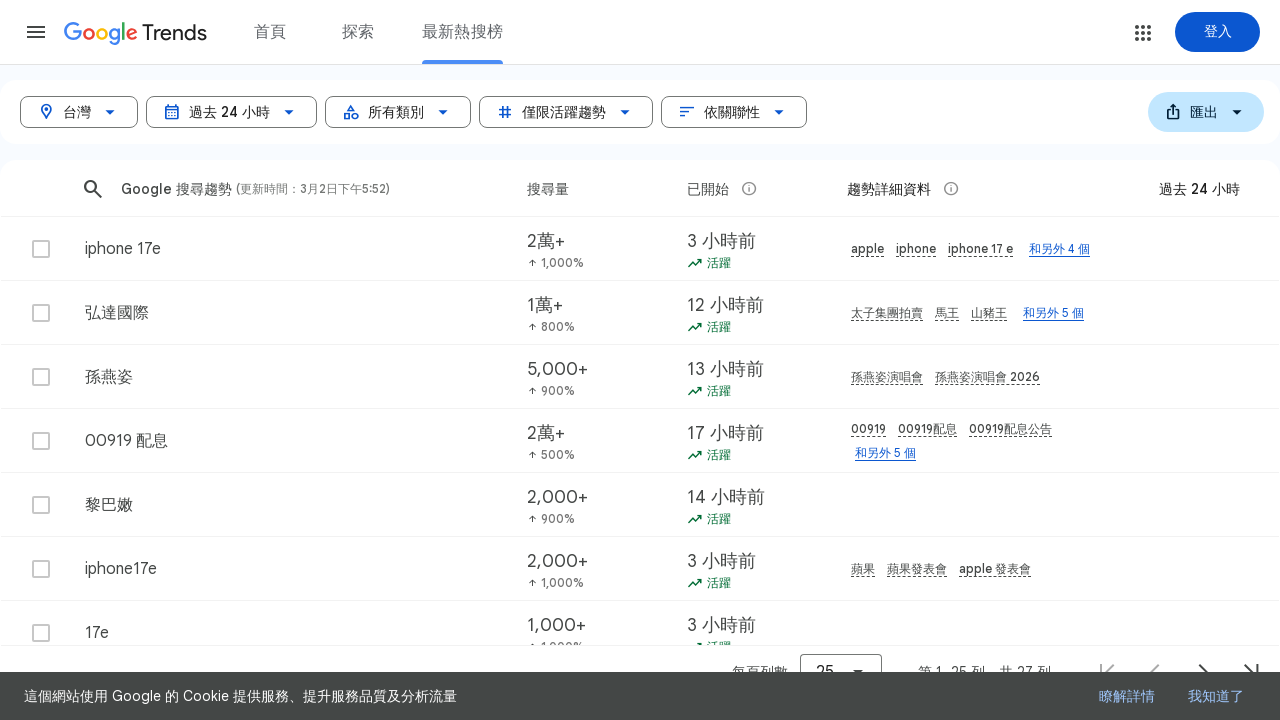

Waited 1 second for active trends filter to apply
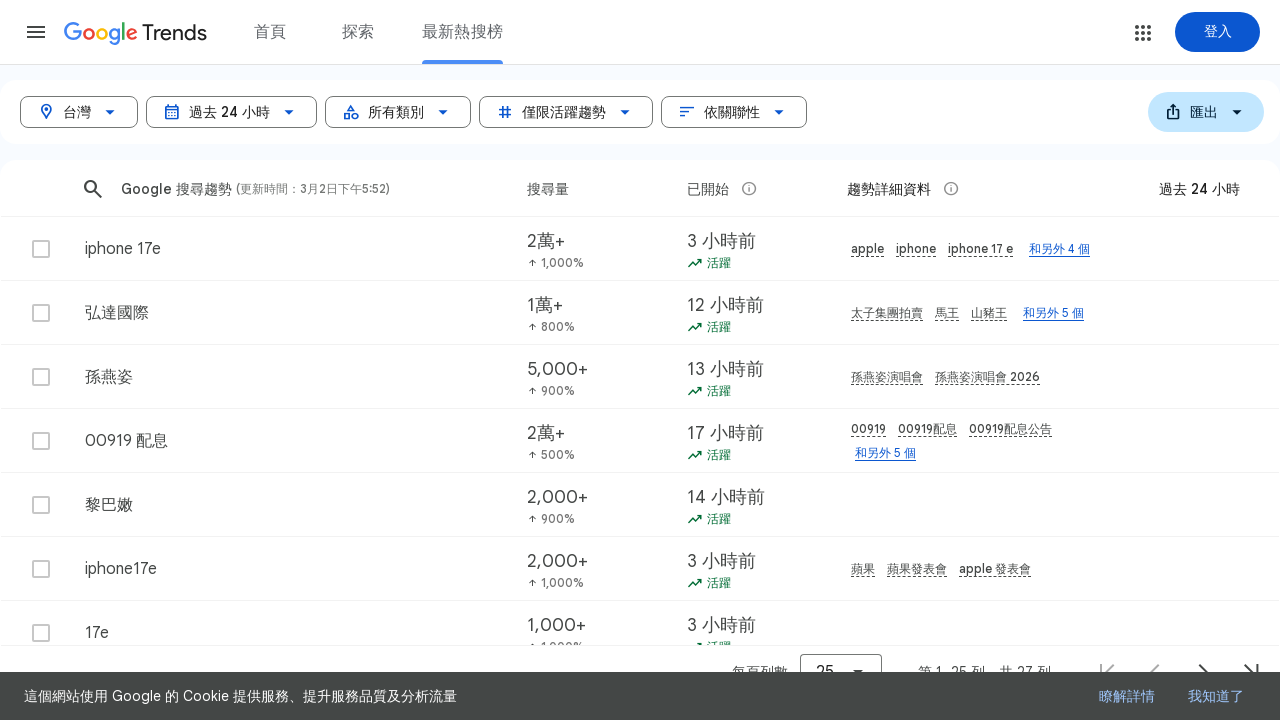

Clicked on 'Sort by' filter button at (734, 112) on internal:role=button[name=/排序條件/]
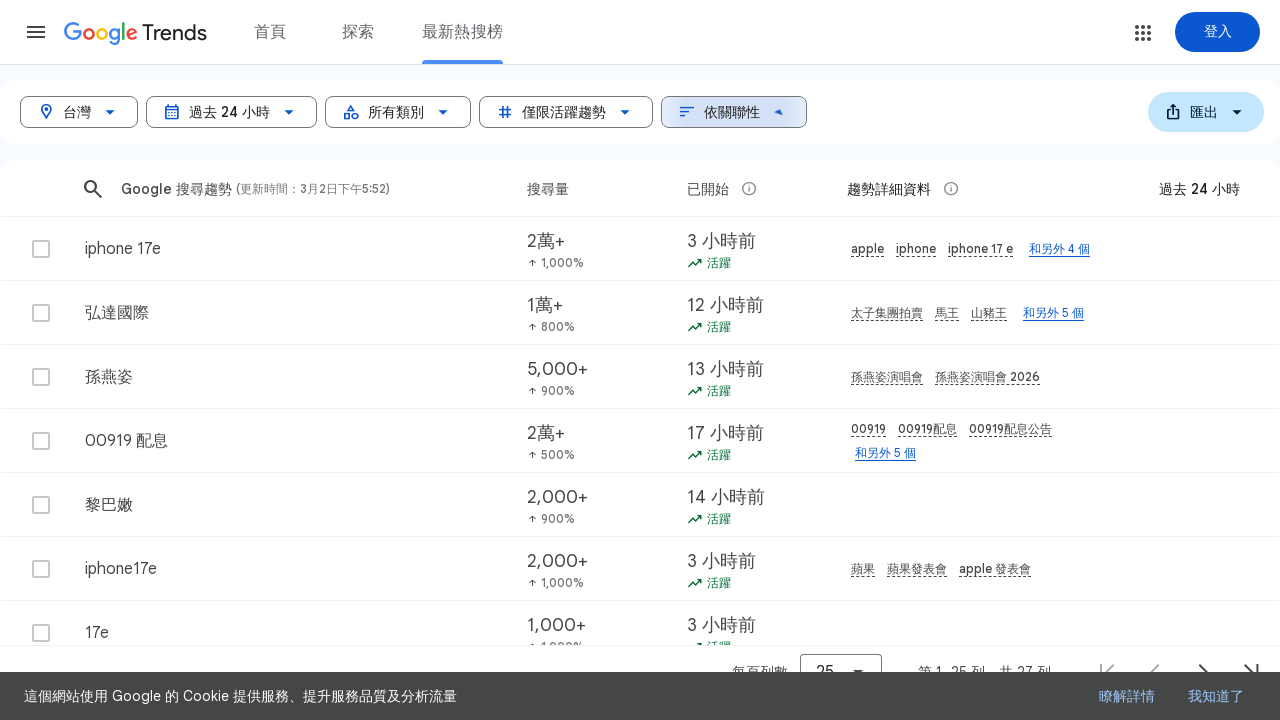

Waited 1 second for sort menu to appear
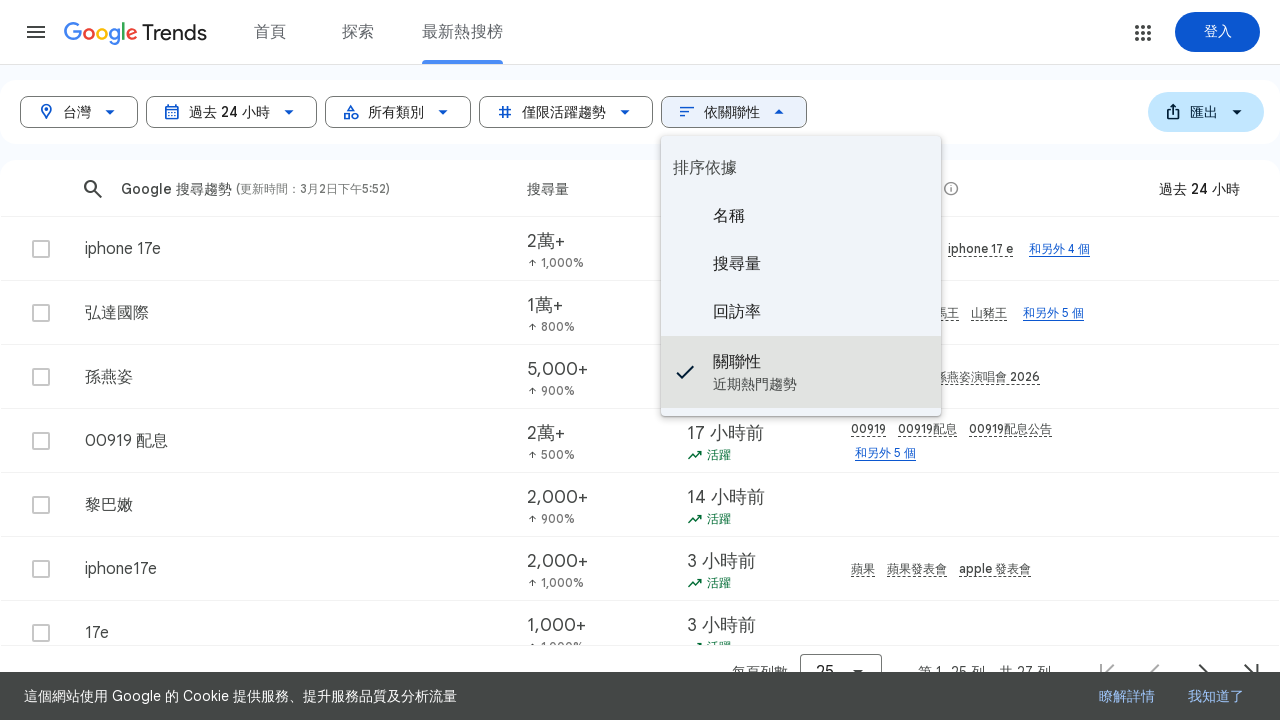

Selected 'Search volume' as sort criteria at (801, 264) on internal:role=menuitemradio[name="搜尋量"i]
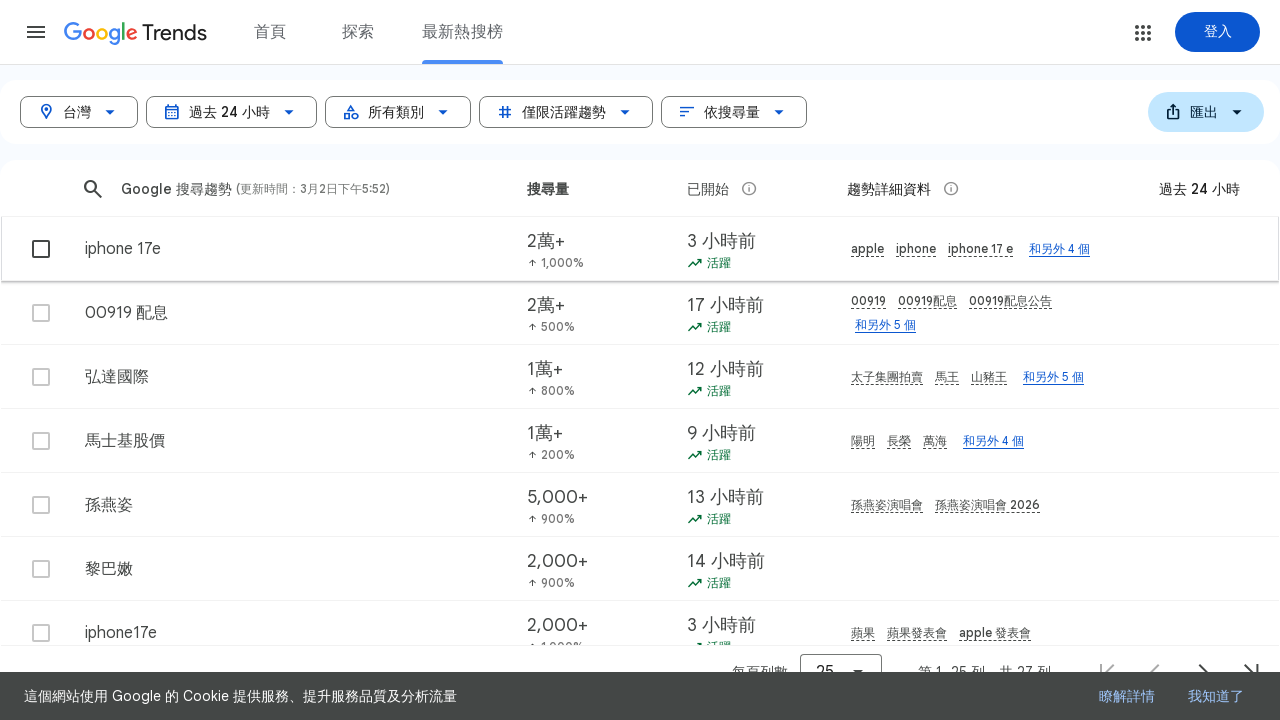

Waited 1 second for sort to apply
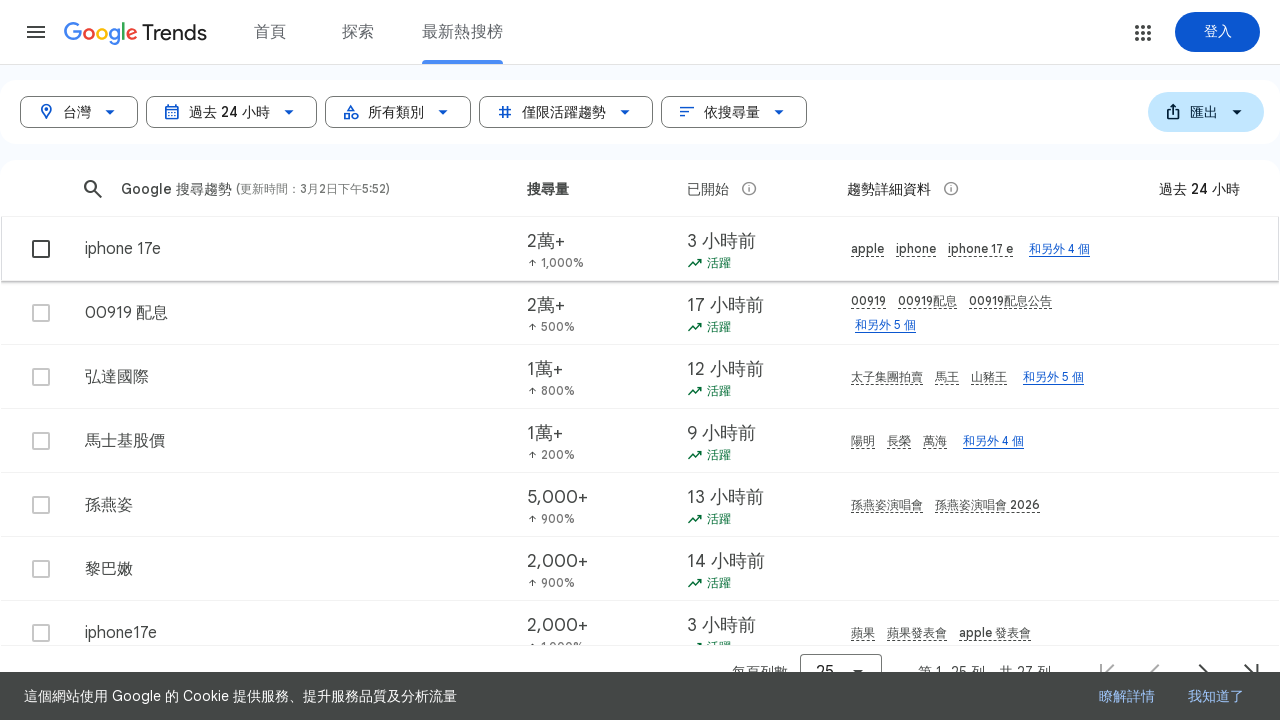

Clicked on 'Rows per page' combobox at (841, 469) on internal:role=combobox[name="每頁列數"i] >> div
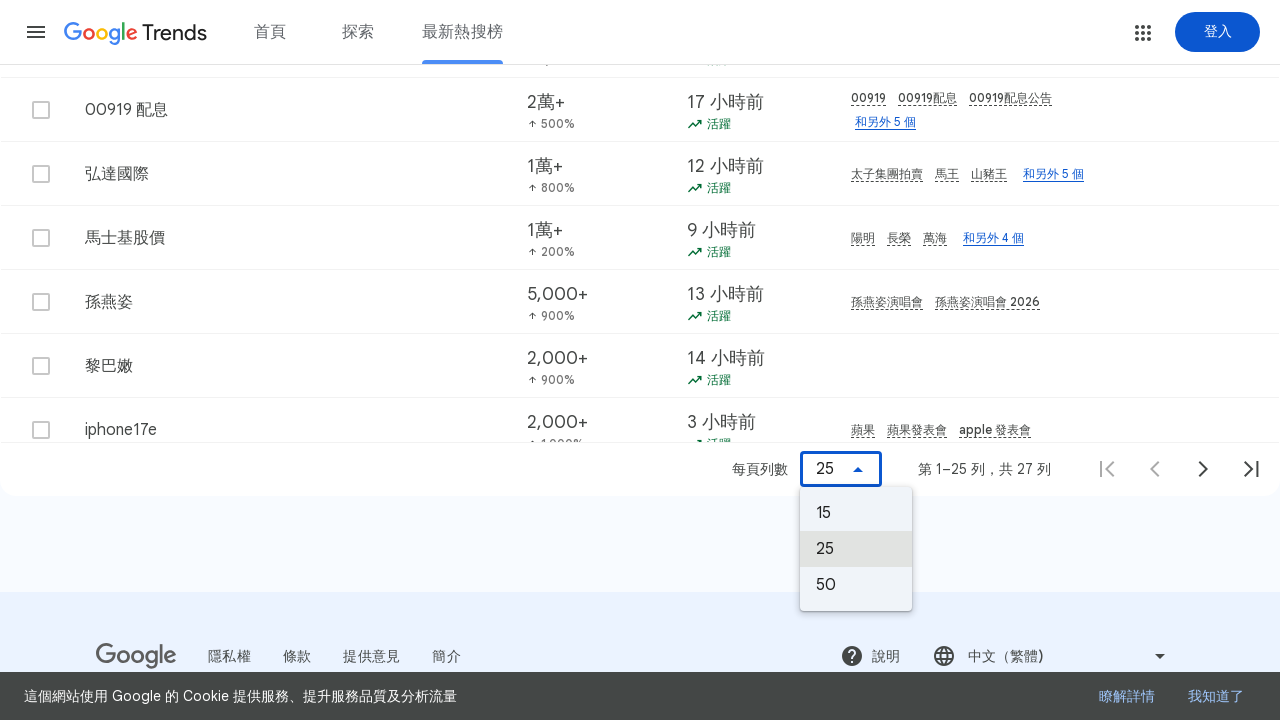

Waited 1 second for pagination menu to appear
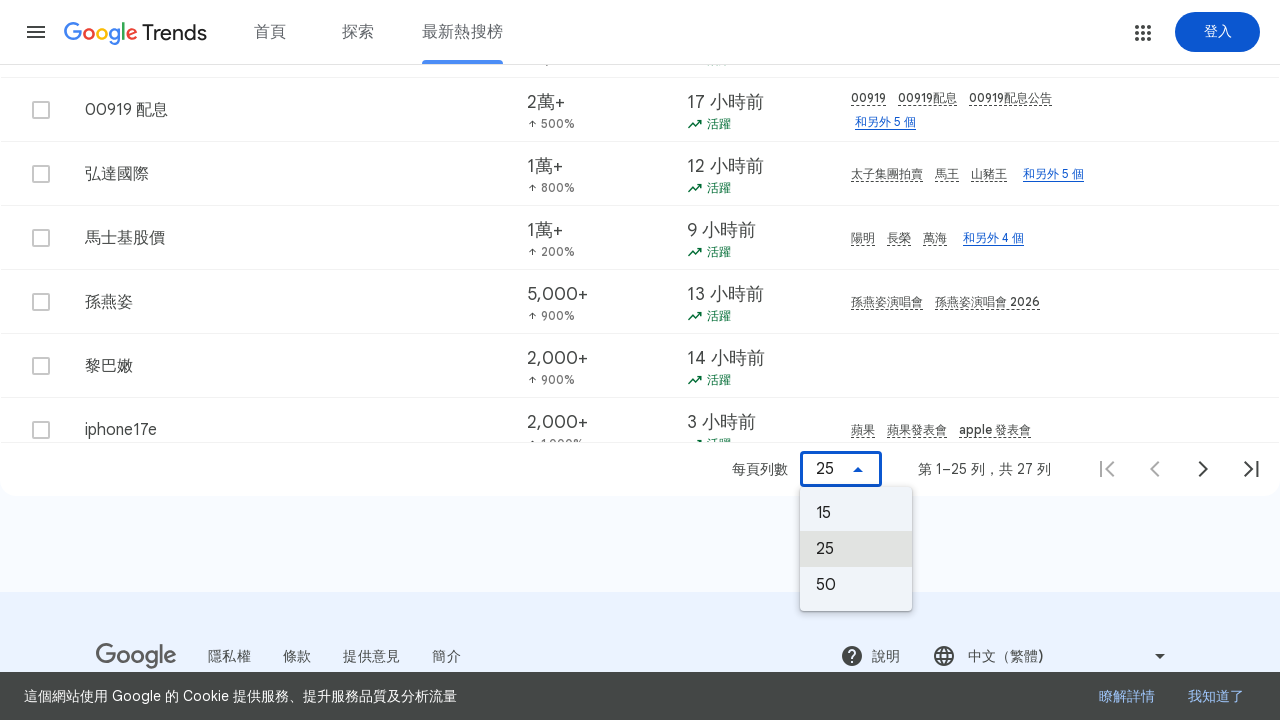

Selected 50 rows per page at (856, 585) on internal:role=option[name="50"i]
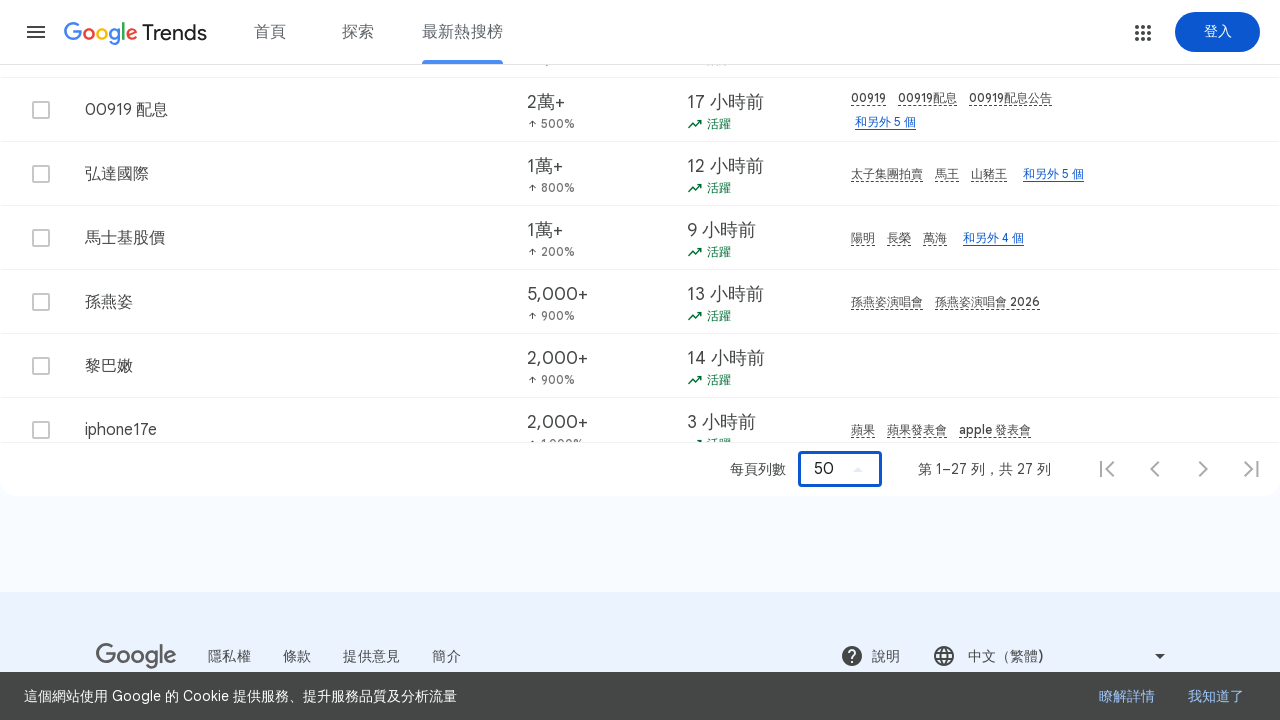

Waited 1 second for pagination to update
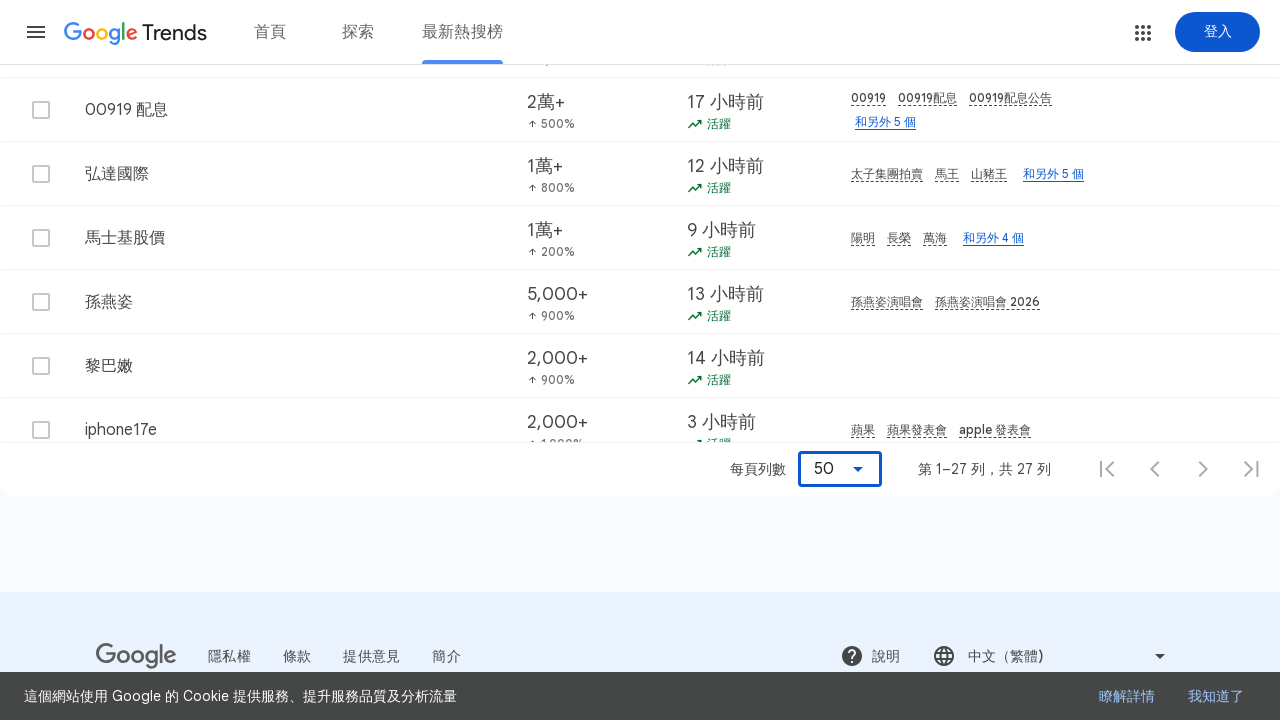

Clicked export button at (1206, 112) on internal:role=button[name="匯出"i]
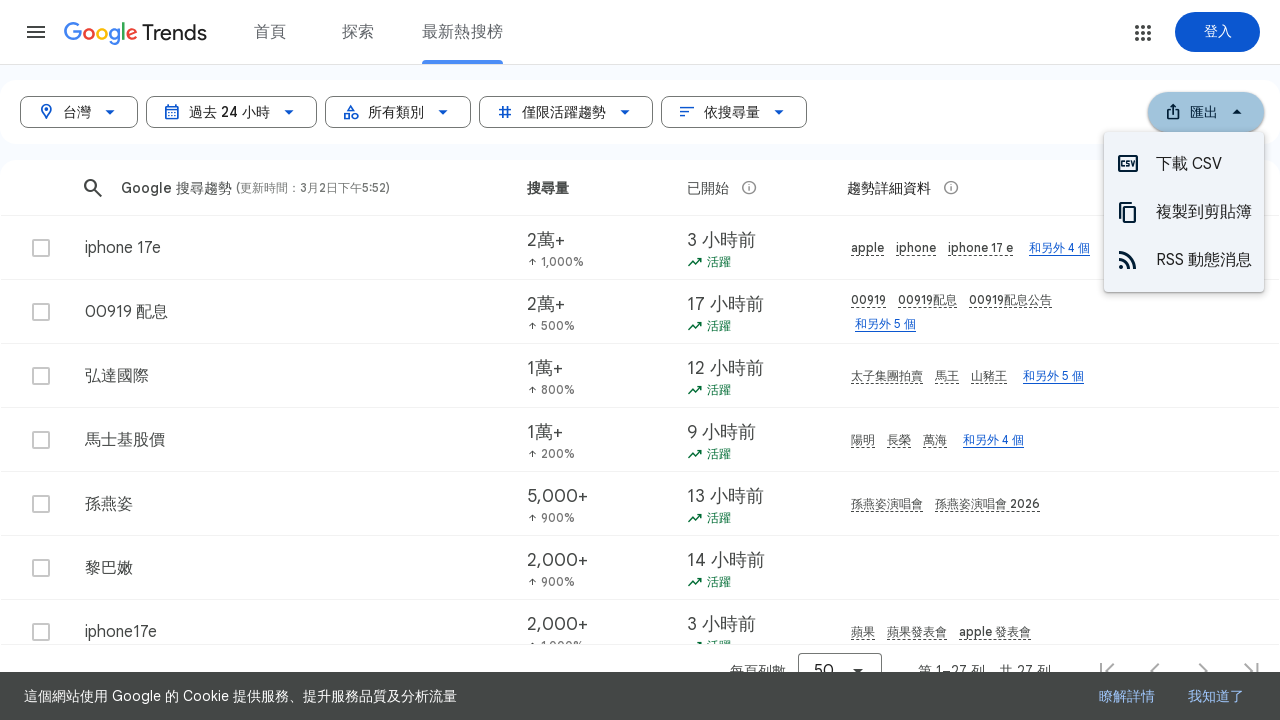

Waited 1 second for export menu to appear
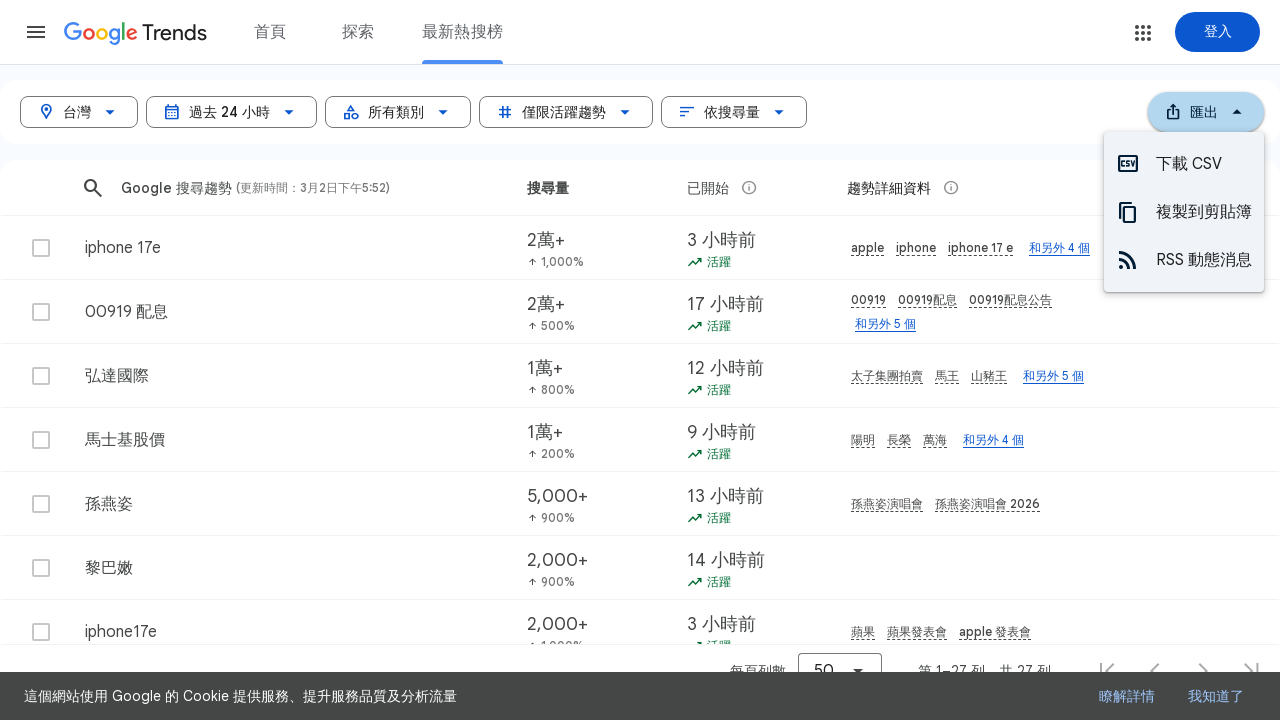

Verified 'Download CSV' option appears in export menu
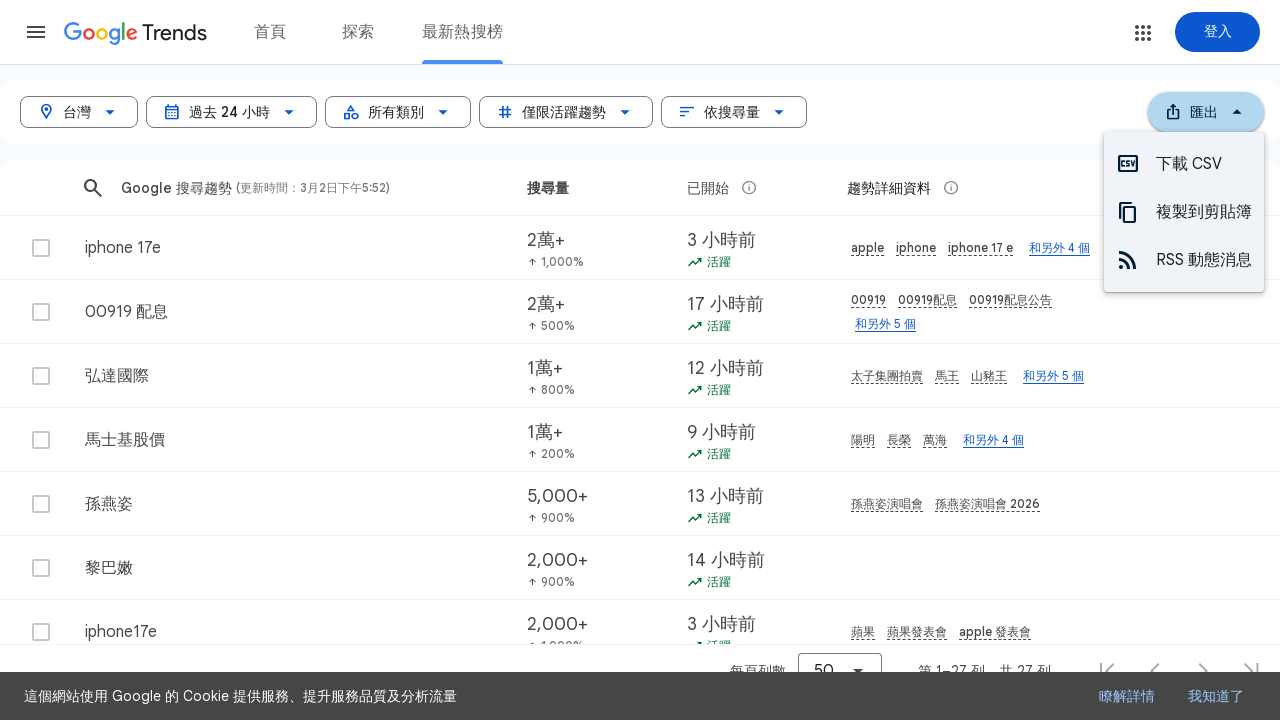

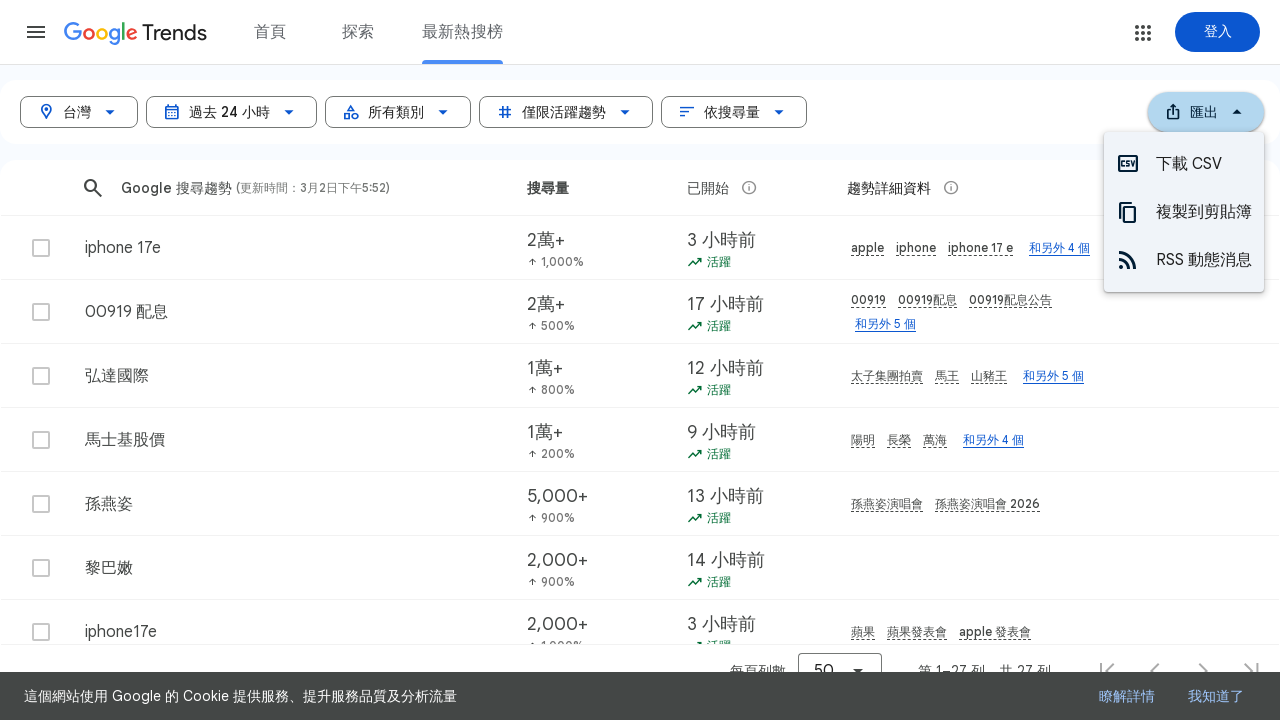